Tests radio button functionality on a form by selecting favorite browser, city, checking default selections, and selecting age group

Starting URL: https://www.leafground.com/radio.xhtml

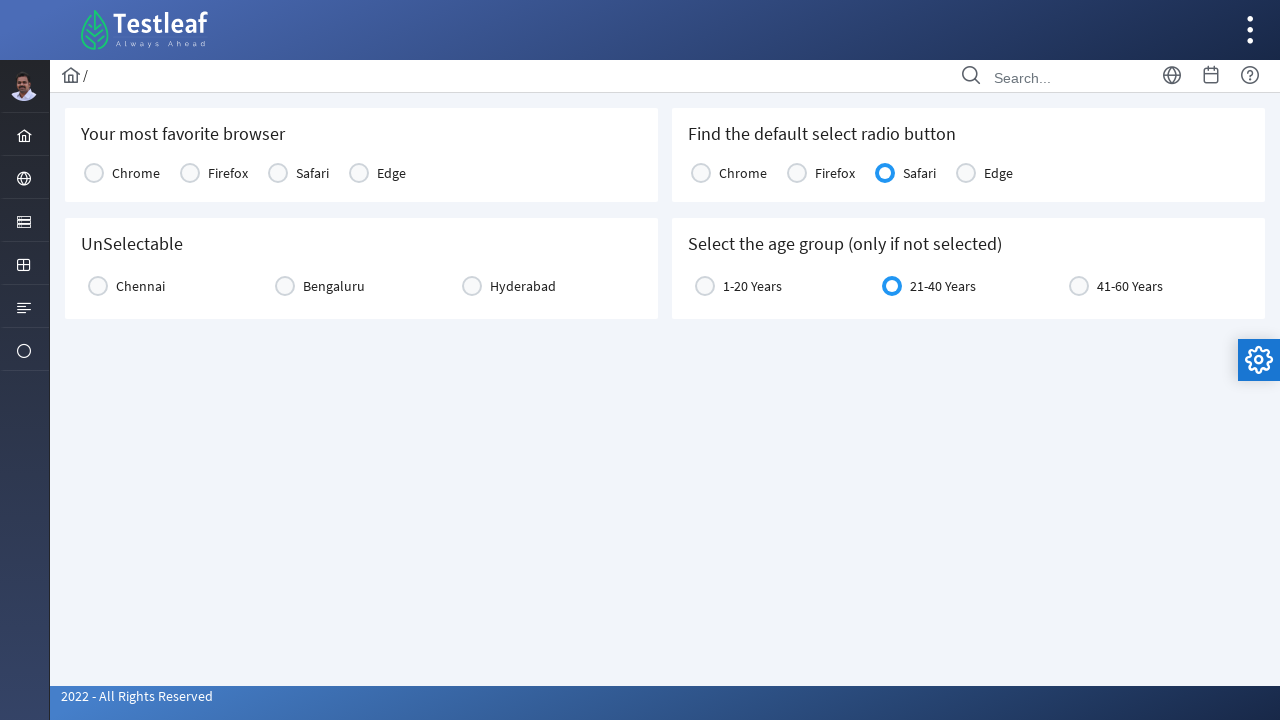

Selected Chrome as favorite browser at (136, 173) on xpath=//label[text()='Chrome']
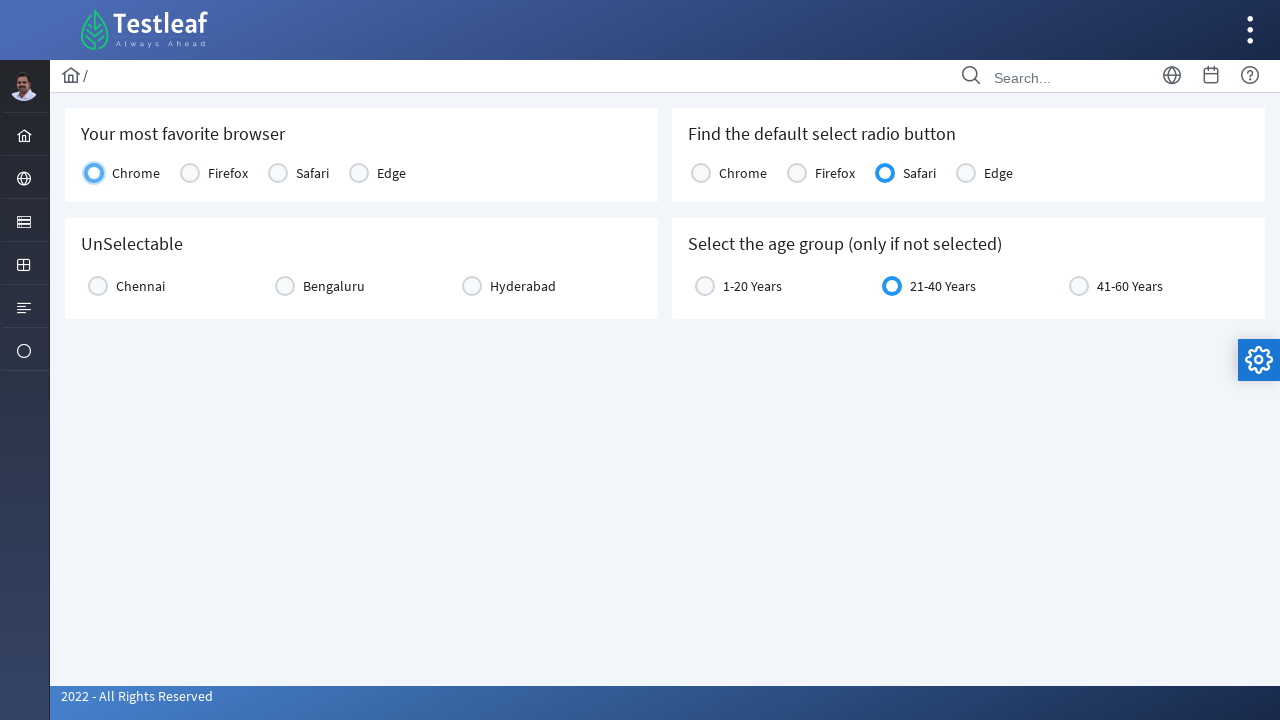

Selected Chennai as city at (140, 286) on xpath=//label[text()='Chennai']
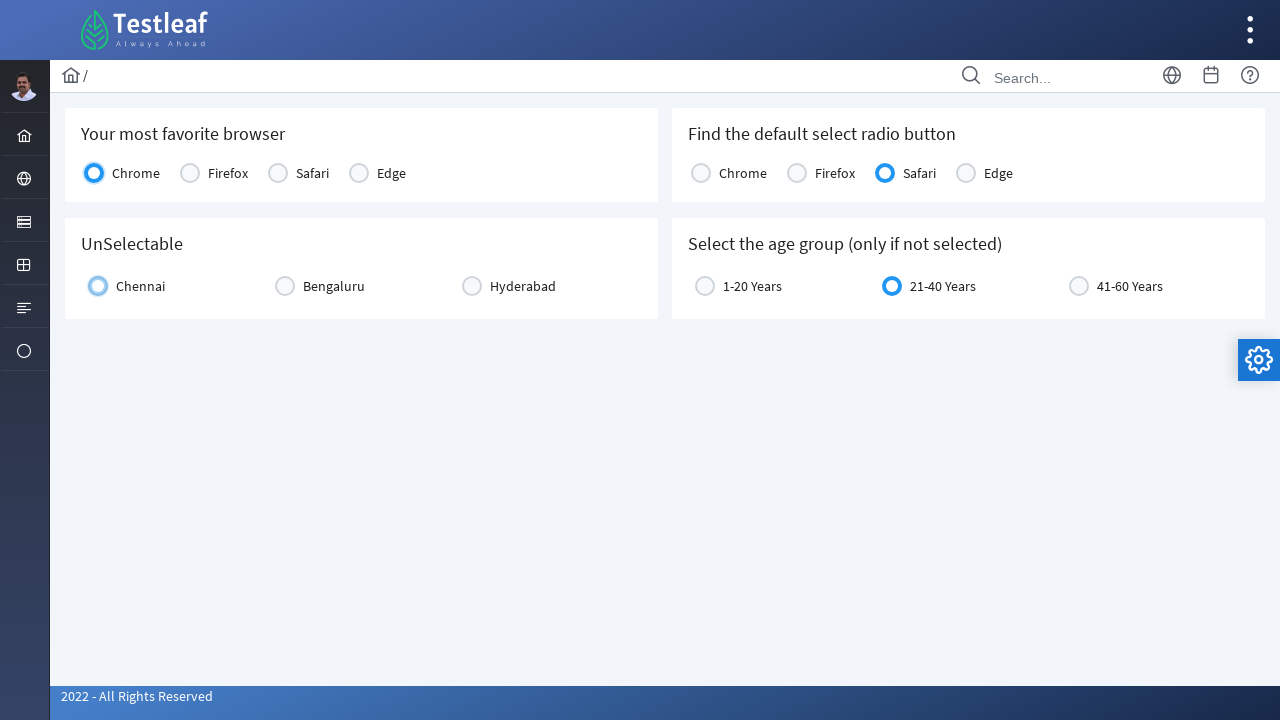

Located Chrome radio button element
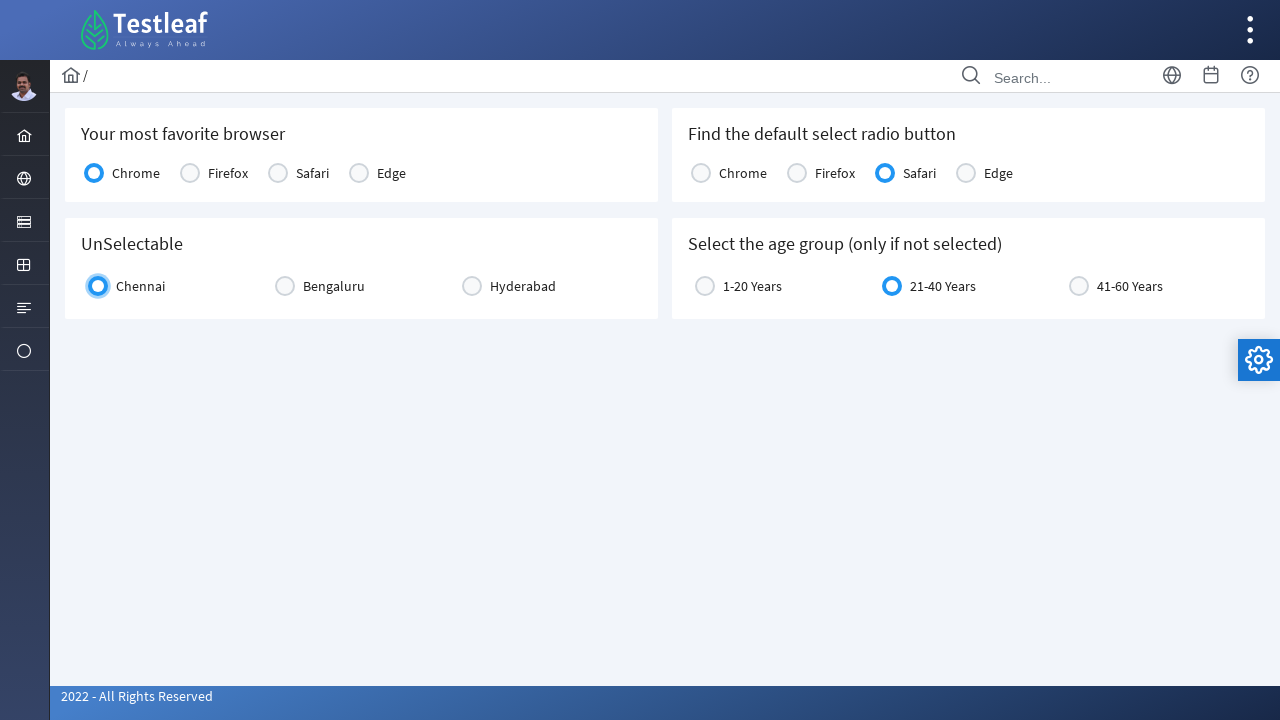

Located Firefox radio button element
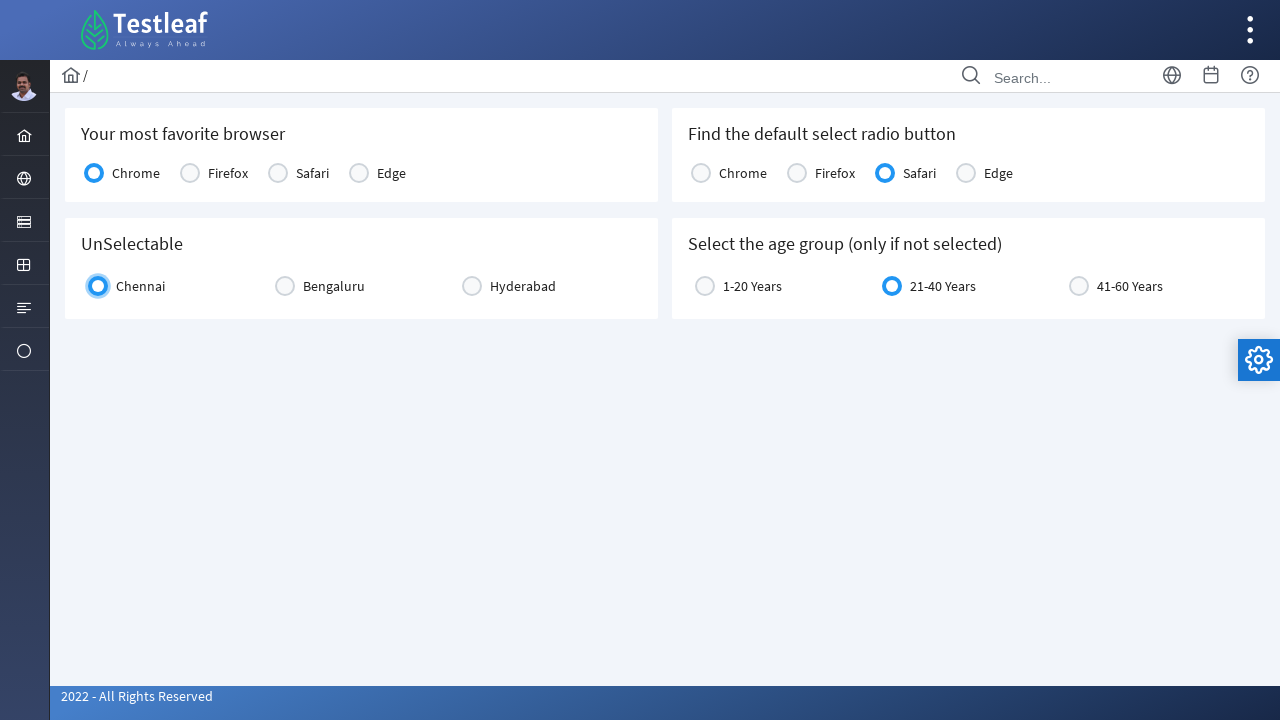

Located Safari radio button element
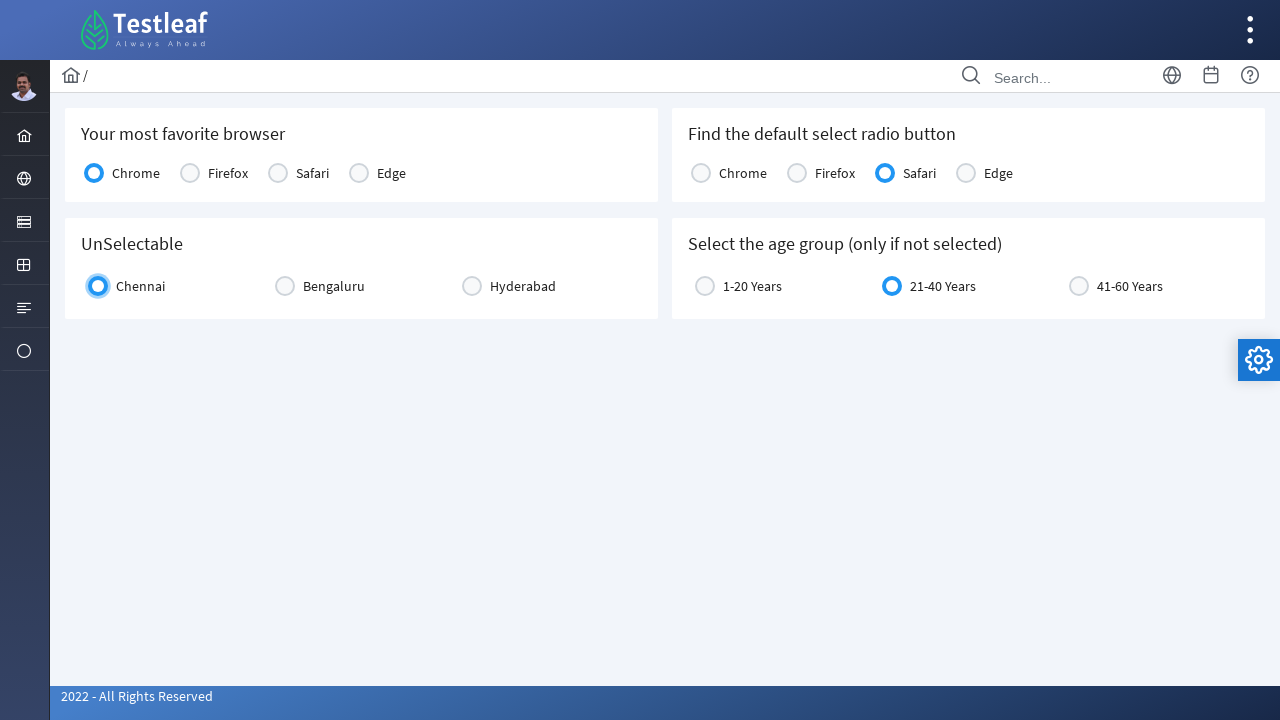

Located Edge radio button element
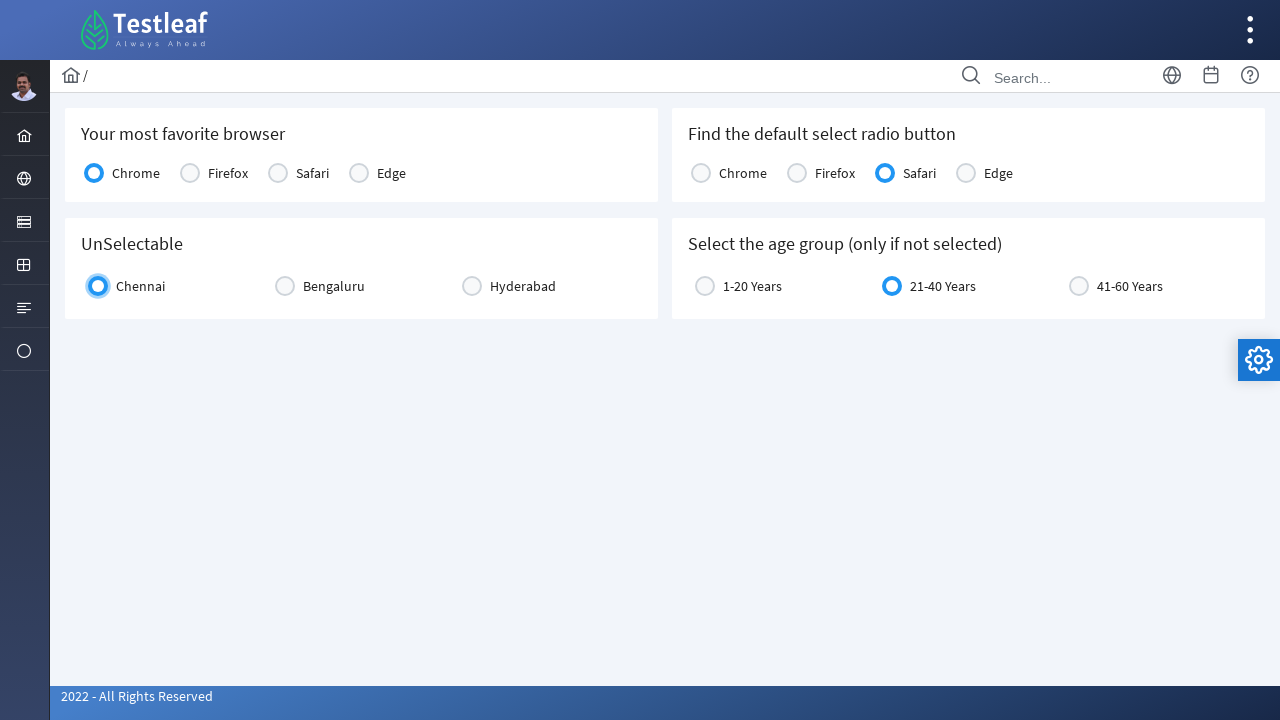

Verified Safari is selected by default
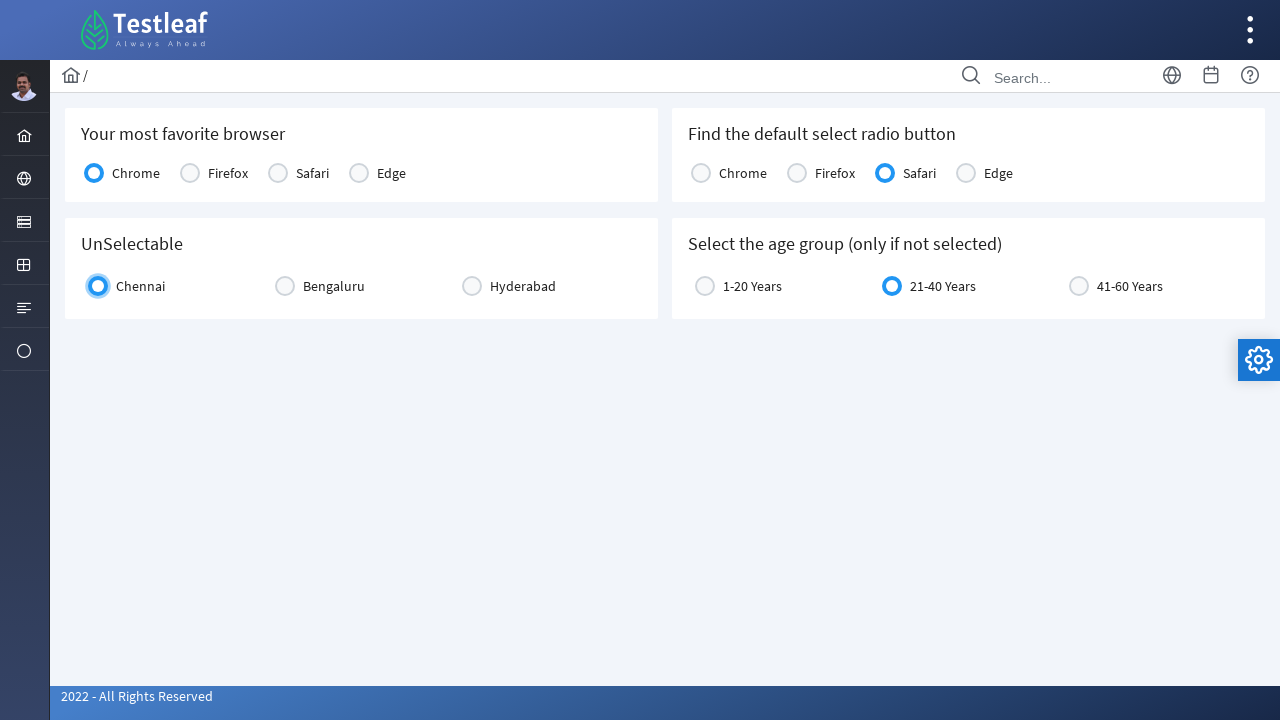

Located 1-20 Years age group radio button
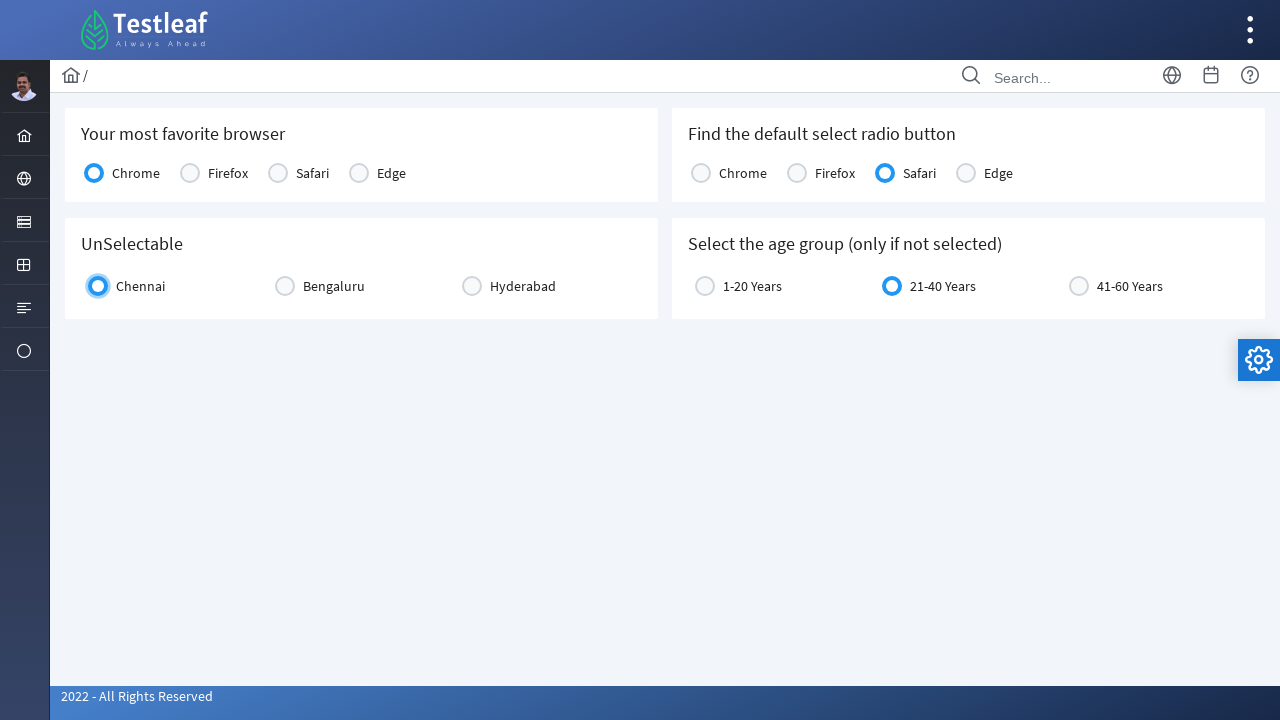

Located 21-40 Years age group radio button
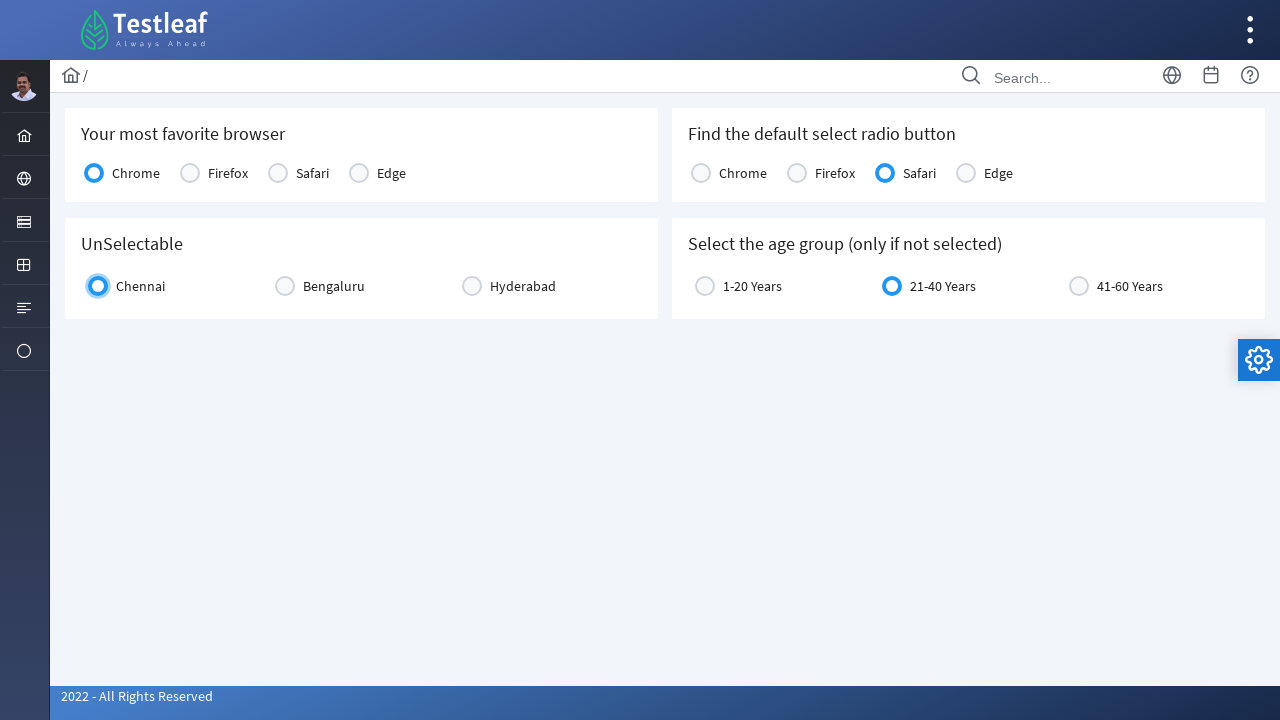

Located 41-60 Years age group radio button
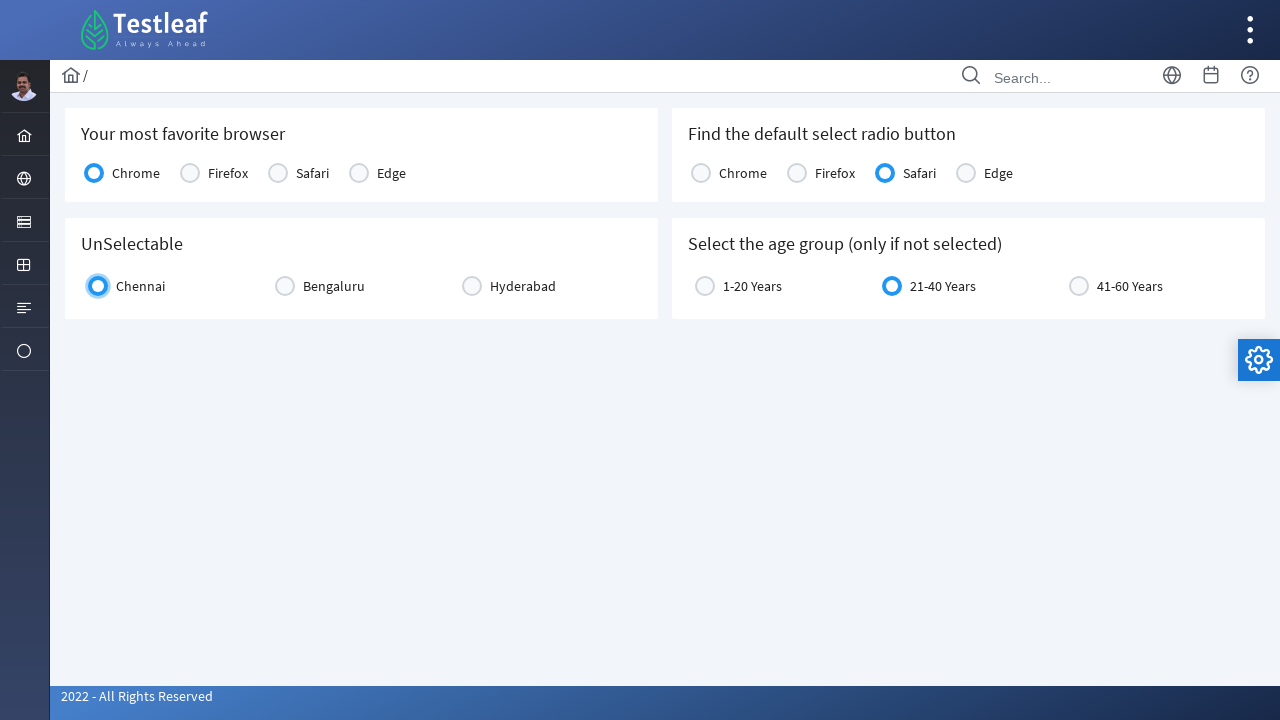

Verified 21-40 Years age group is already selected
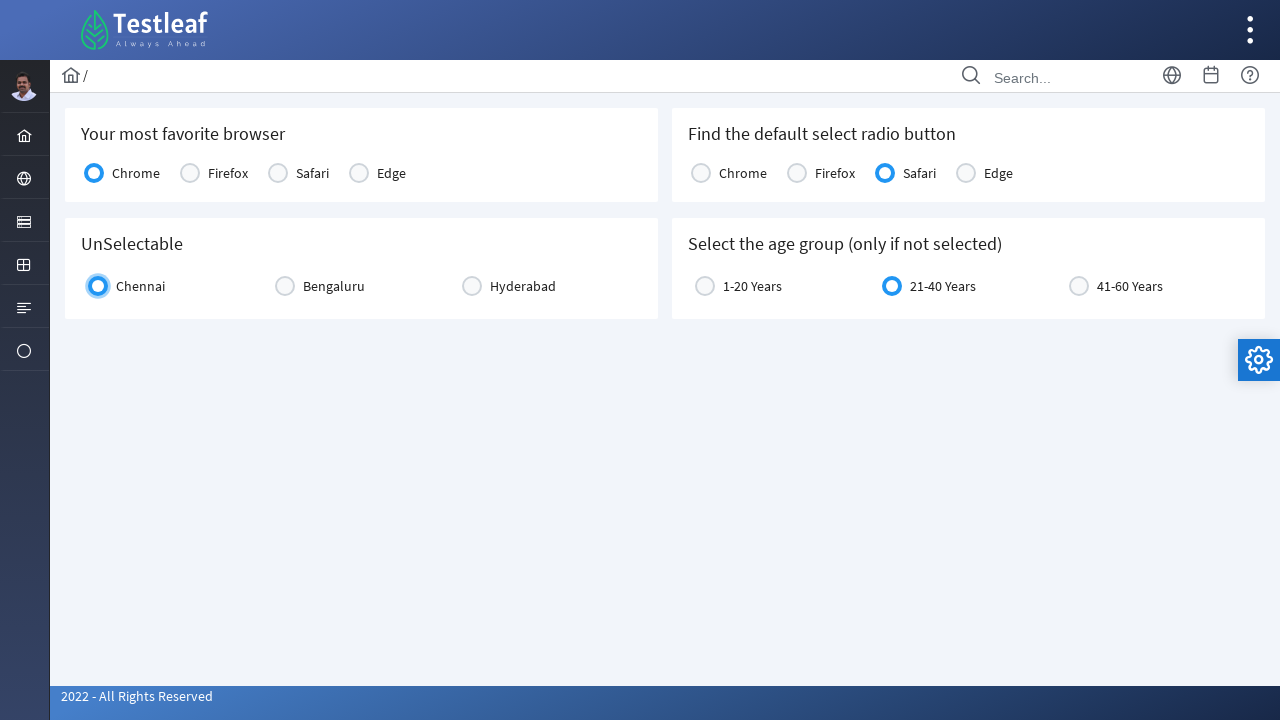

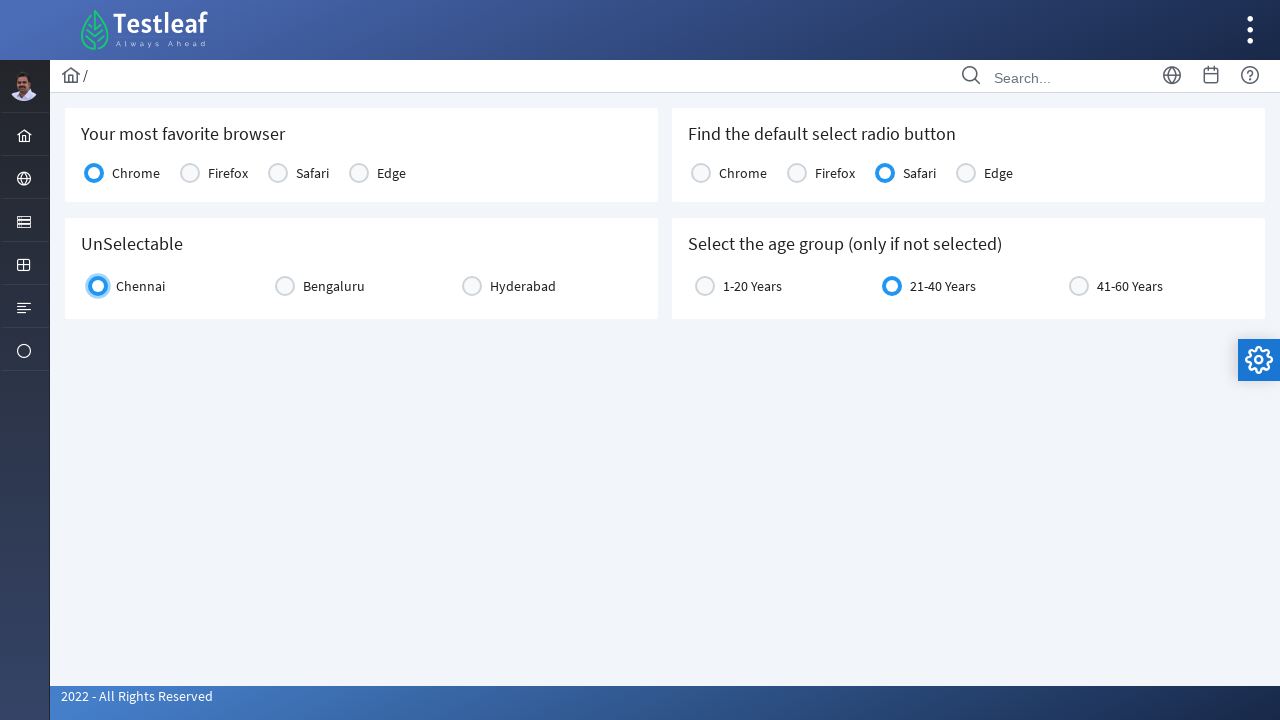